Tests selecting a radio button inside an iframe on W3Schools and verifies the selection

Starting URL: https://www.w3schools.com/html/tryit.asp?filename=tryhtml_input_radio

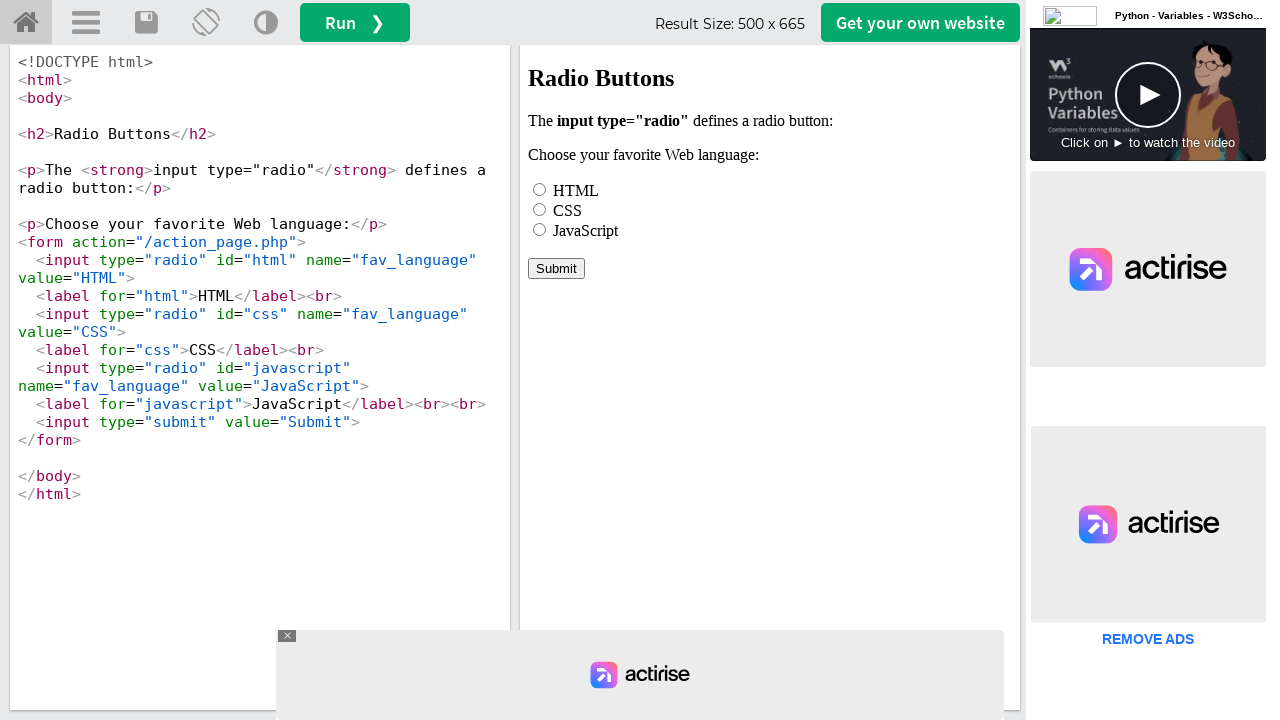

Waited for iframe#iframeResult to load
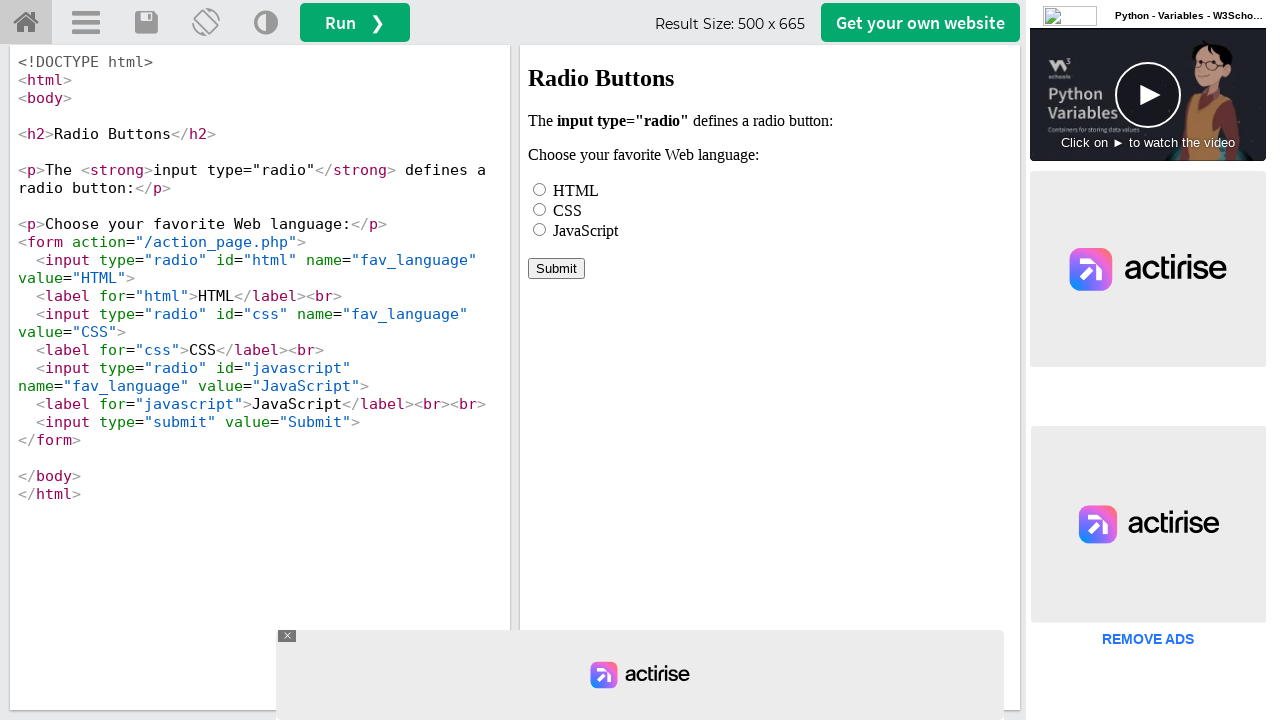

Located iframe#iframeResult element
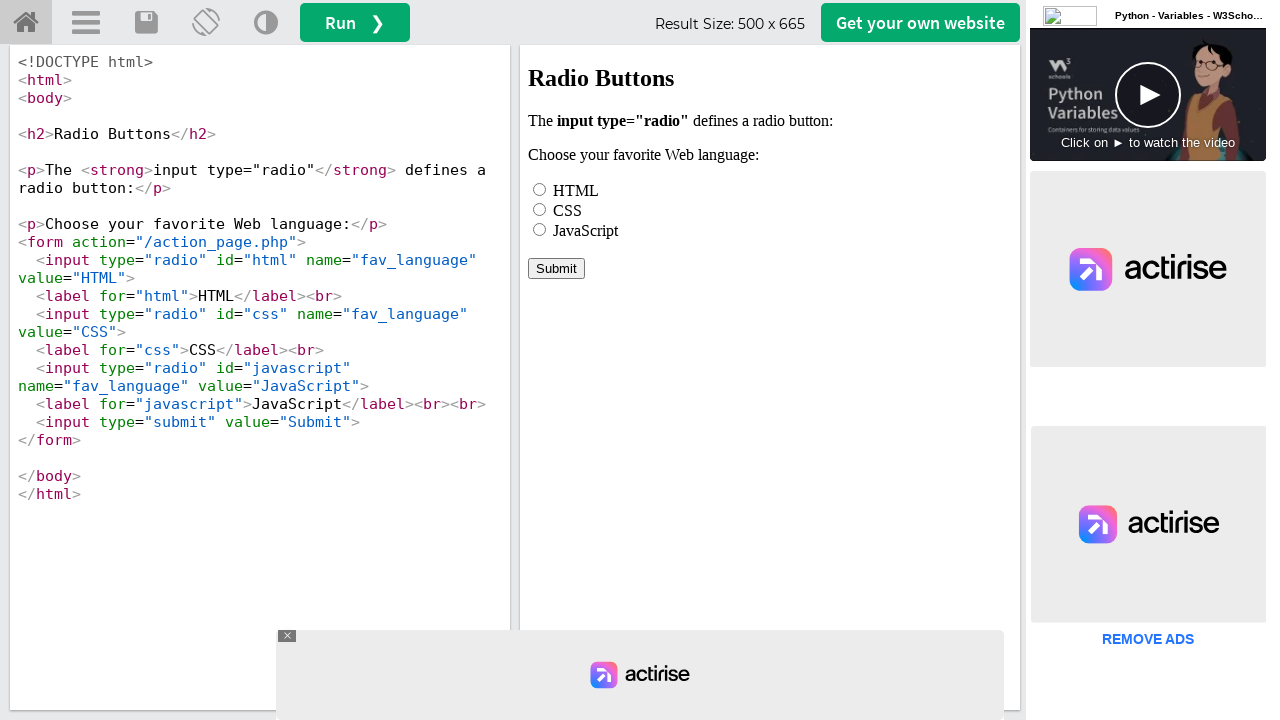

Selected HTML radio button inside iframe at (540, 189) on iframe#iframeResult >> internal:control=enter-frame >> input[name='fav_language'
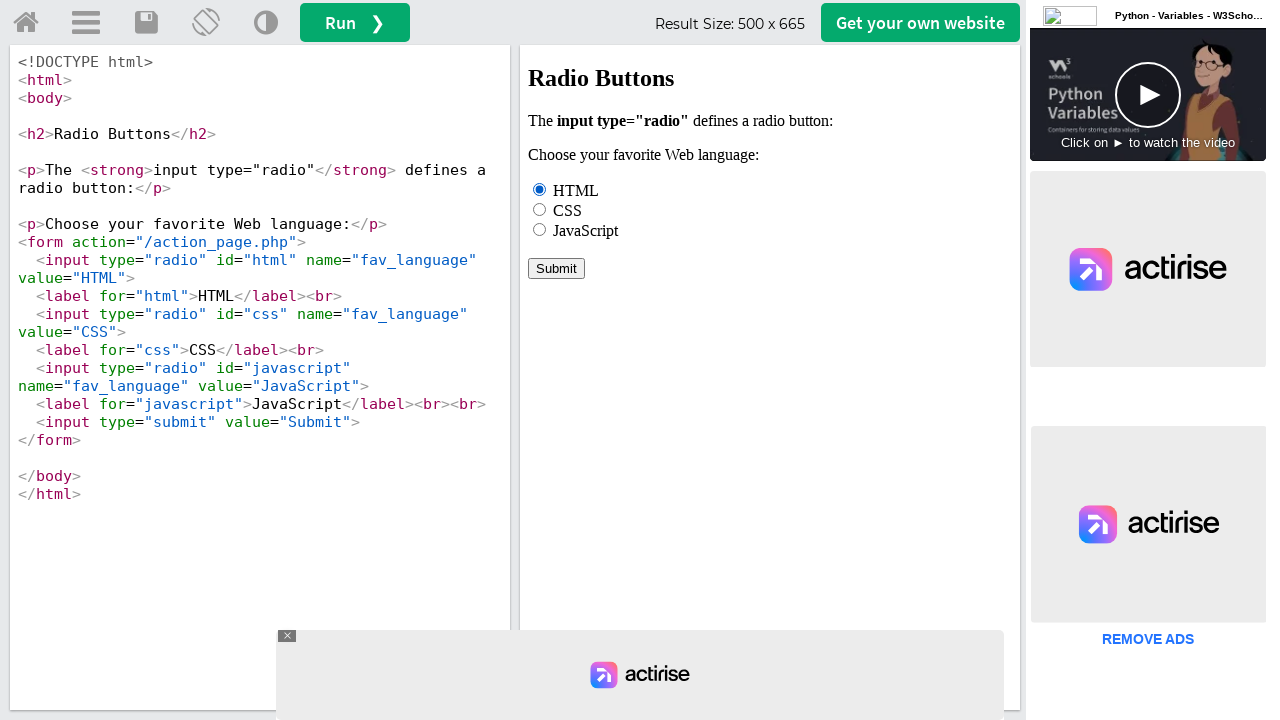

Verified HTML radio button is selected
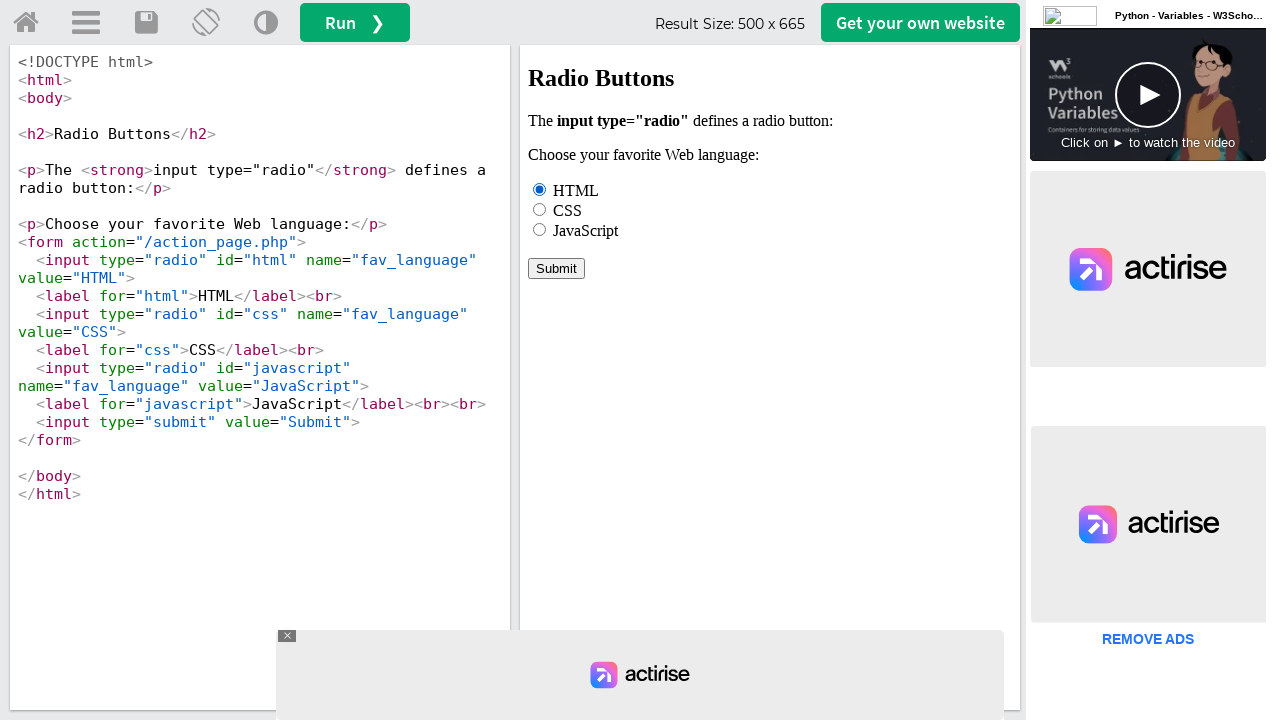

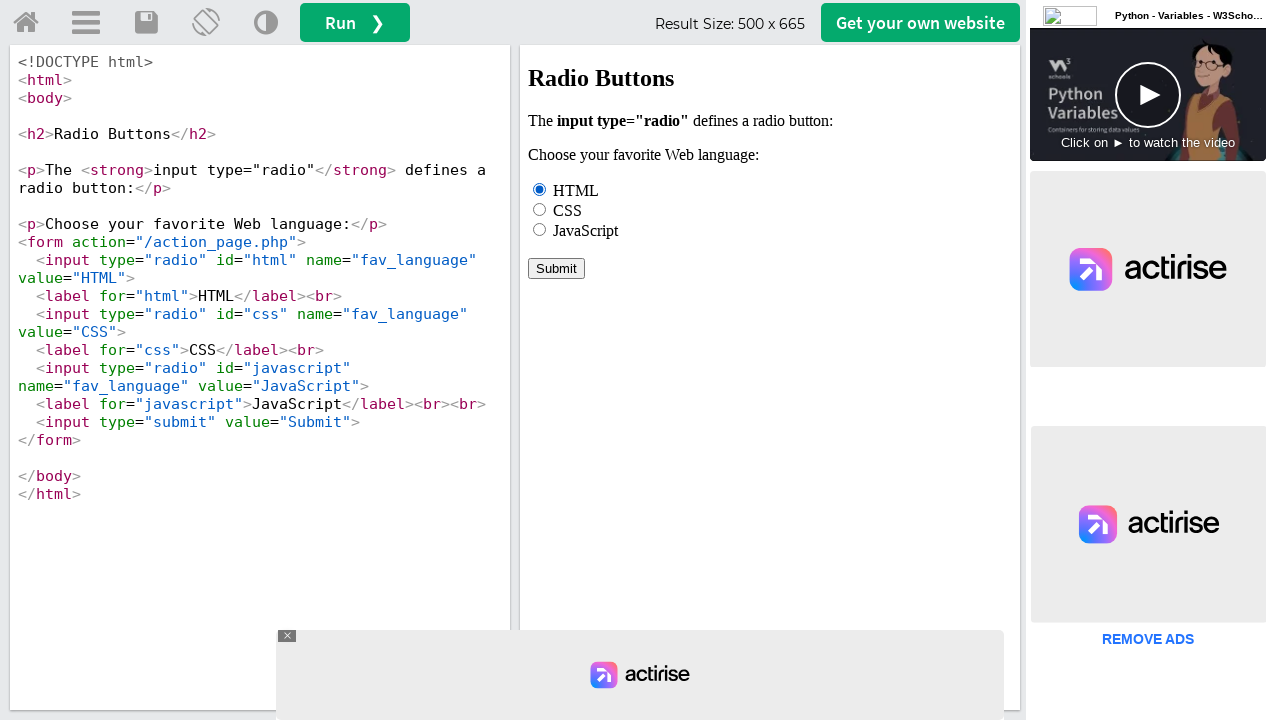